Tests that clicking the Add Element button adds a Delete button to the page

Starting URL: https://the-internet.herokuapp.com/add_remove_elements/

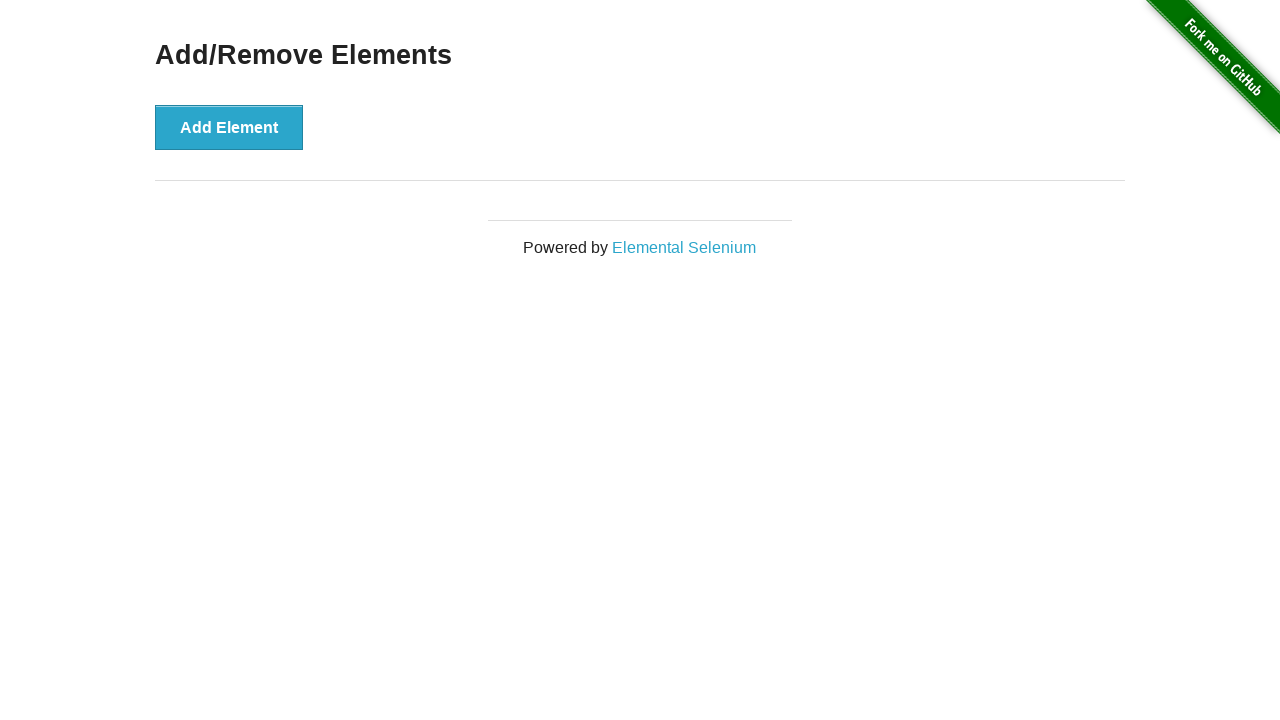

Verified initial state - no delete buttons present on page
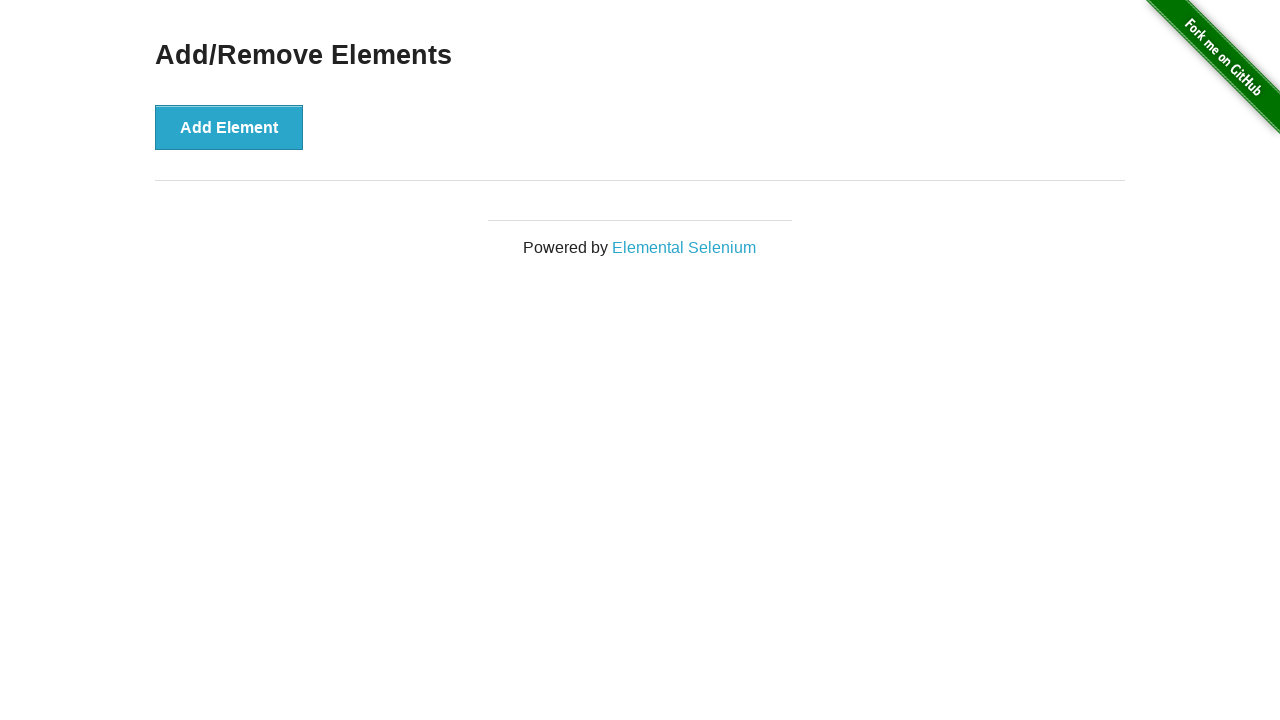

Clicked Add Element button at (229, 127) on button[onclick='addElement()']
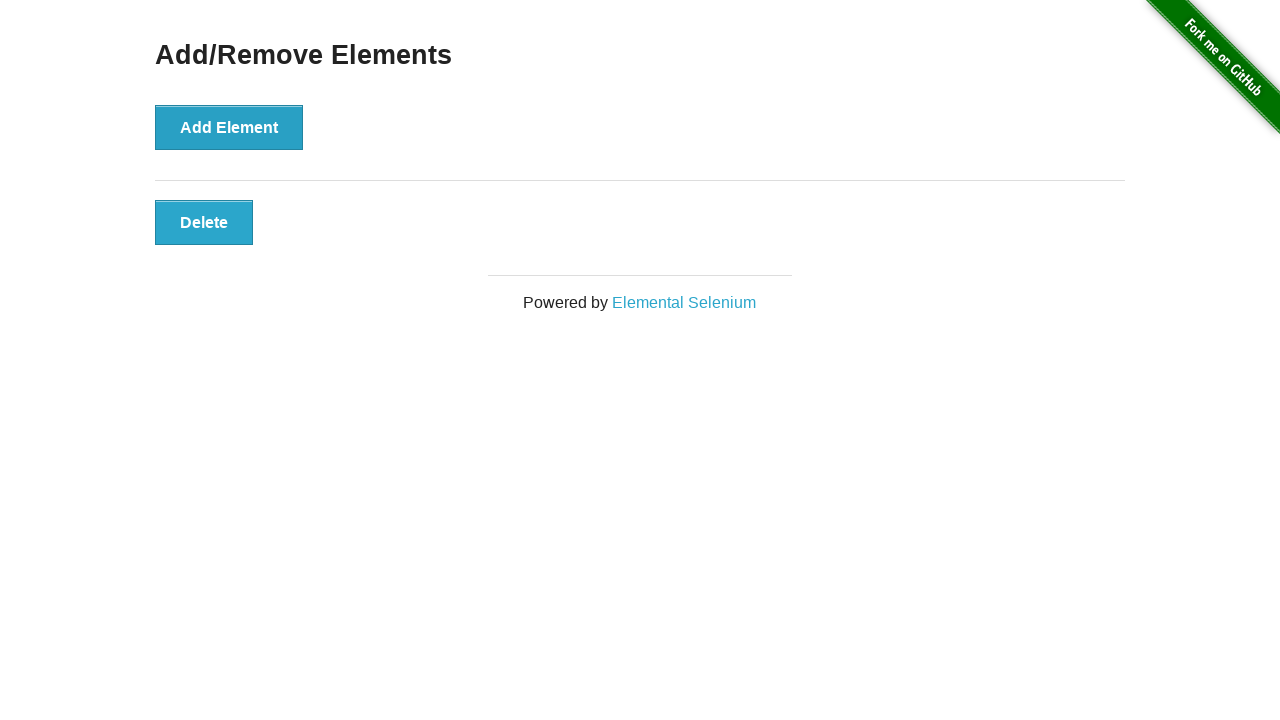

Verified that exactly one Delete button now exists on the page
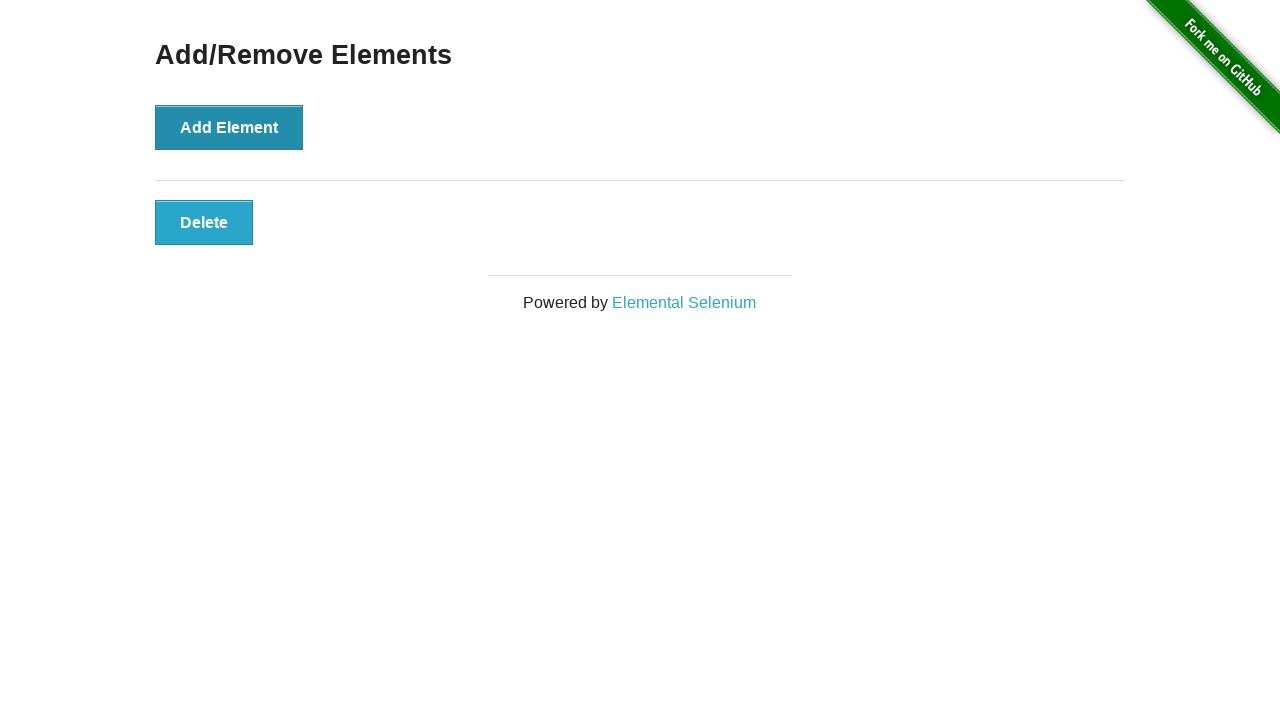

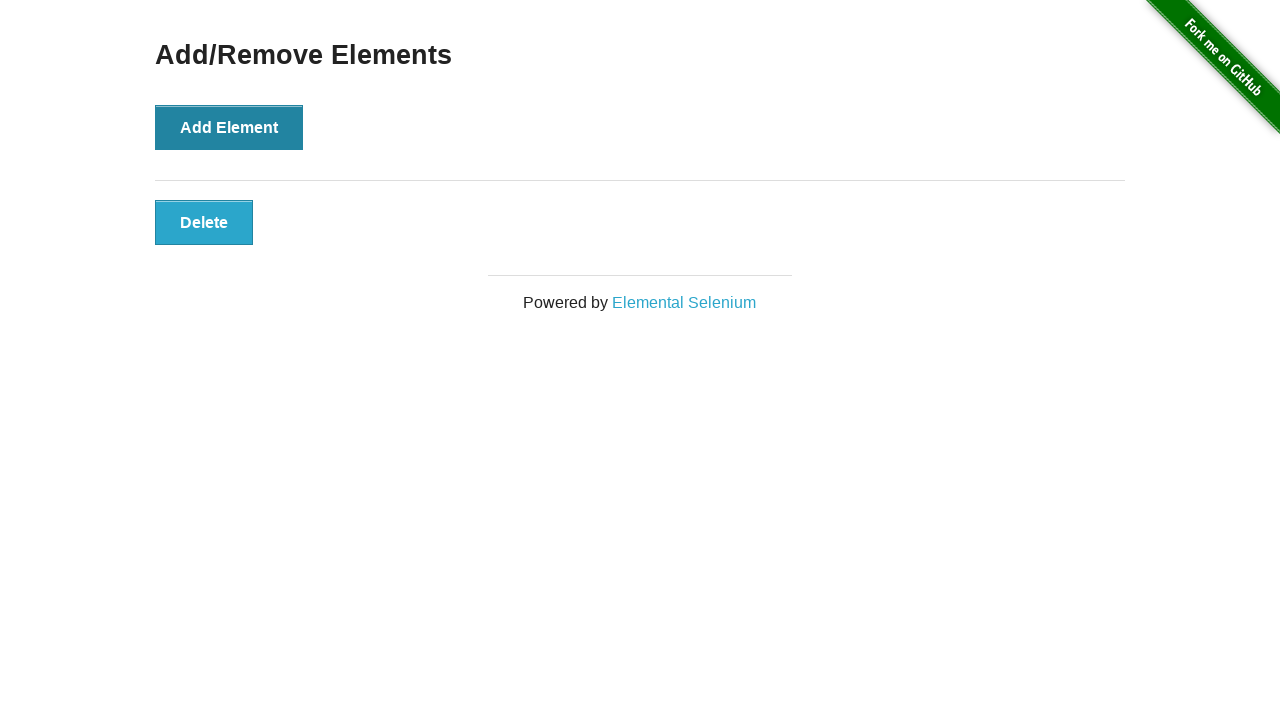